Tests drag and drop functionality on jQuery UI demo page by navigating to the Droppable demo and dragging an element onto a drop target within an iframe

Starting URL: https://jqueryui.com/

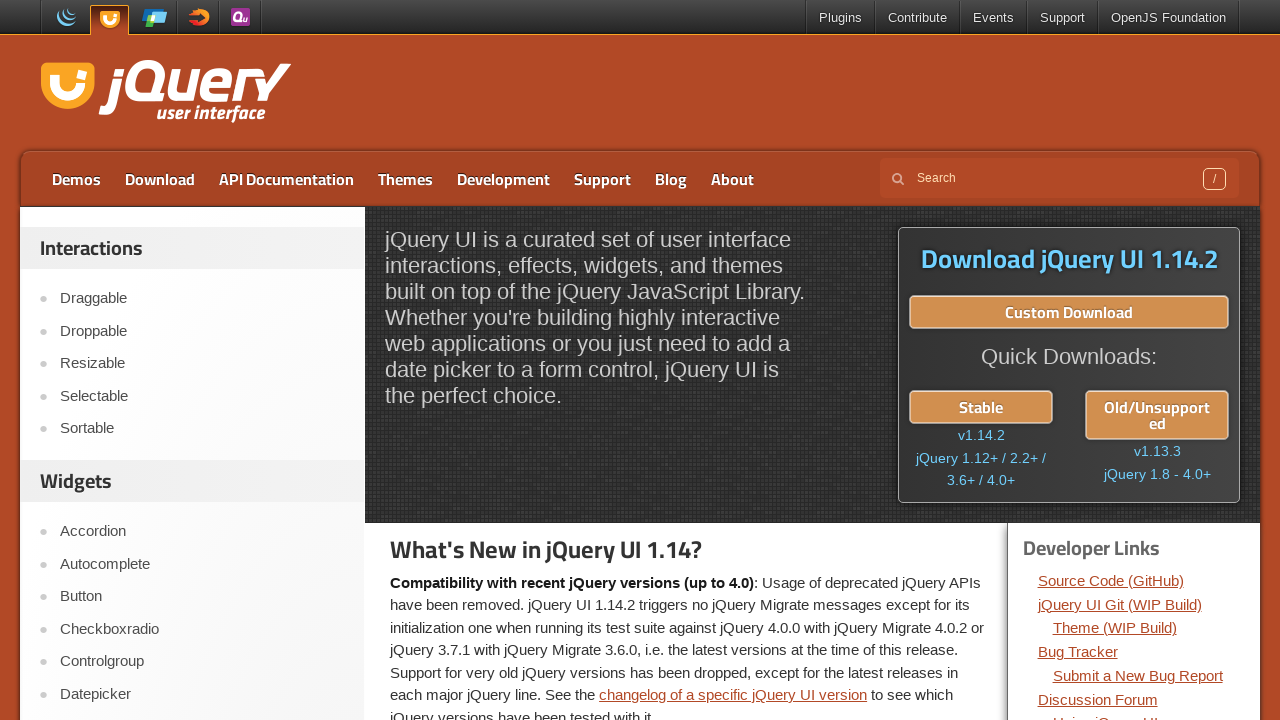

Clicked on Droppable link to navigate to the droppable demo at (202, 331) on text=Droppable
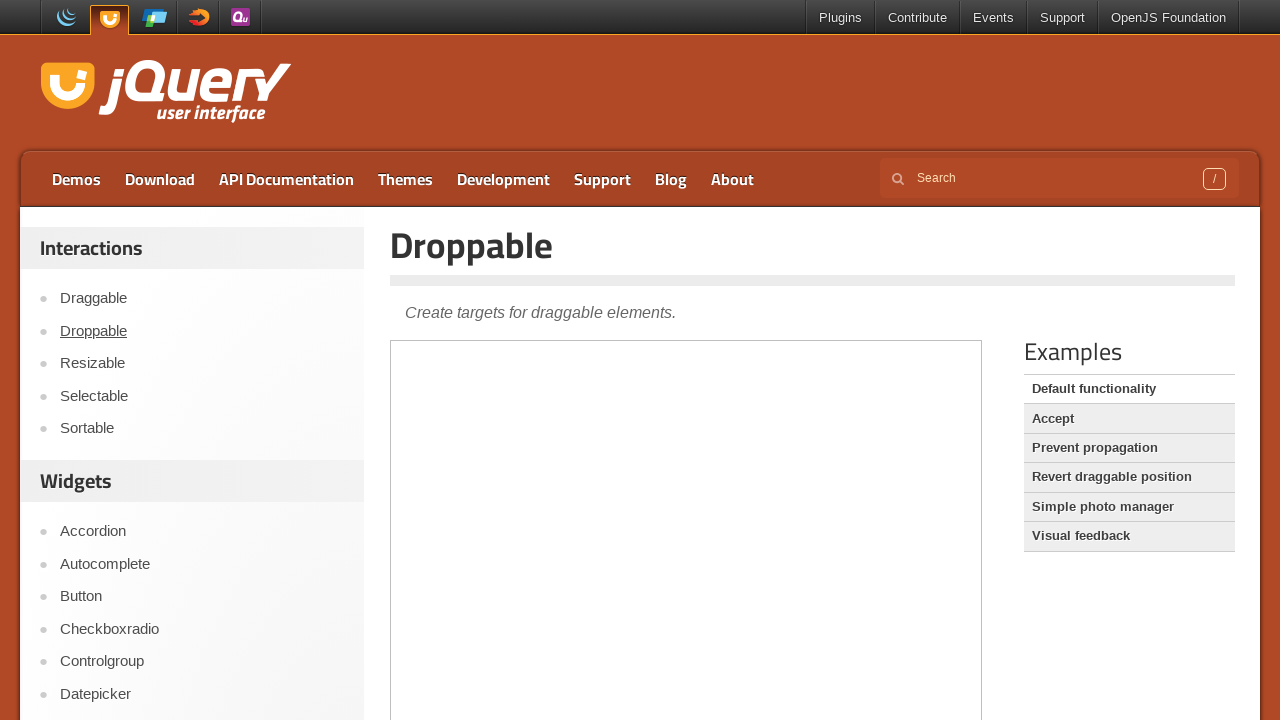

Located the demo iframe
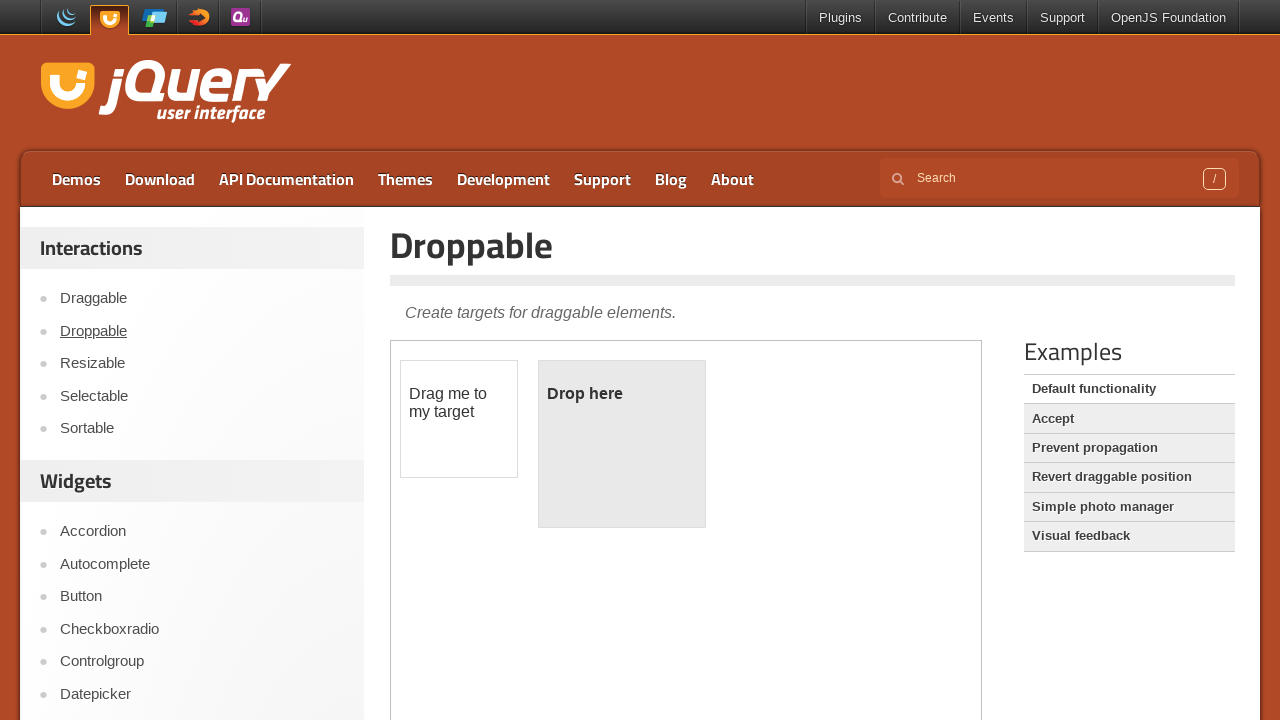

Located the draggable source element within the iframe
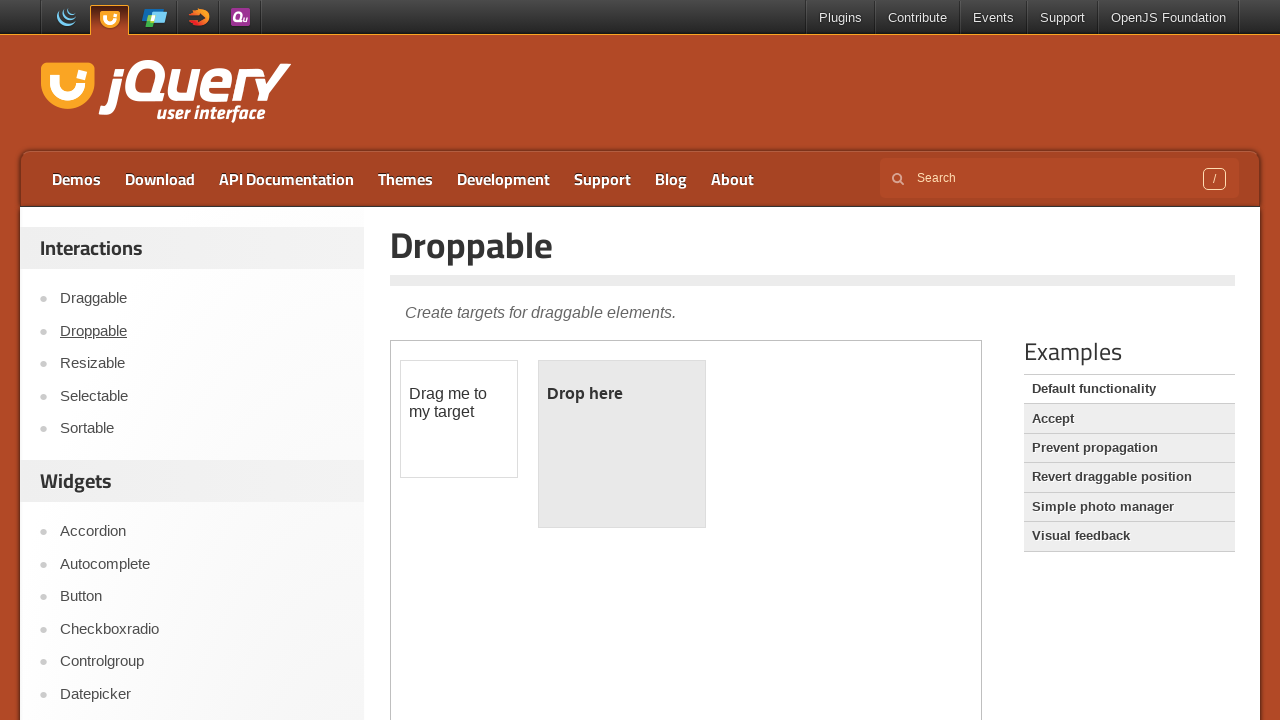

Located the droppable target element within the iframe
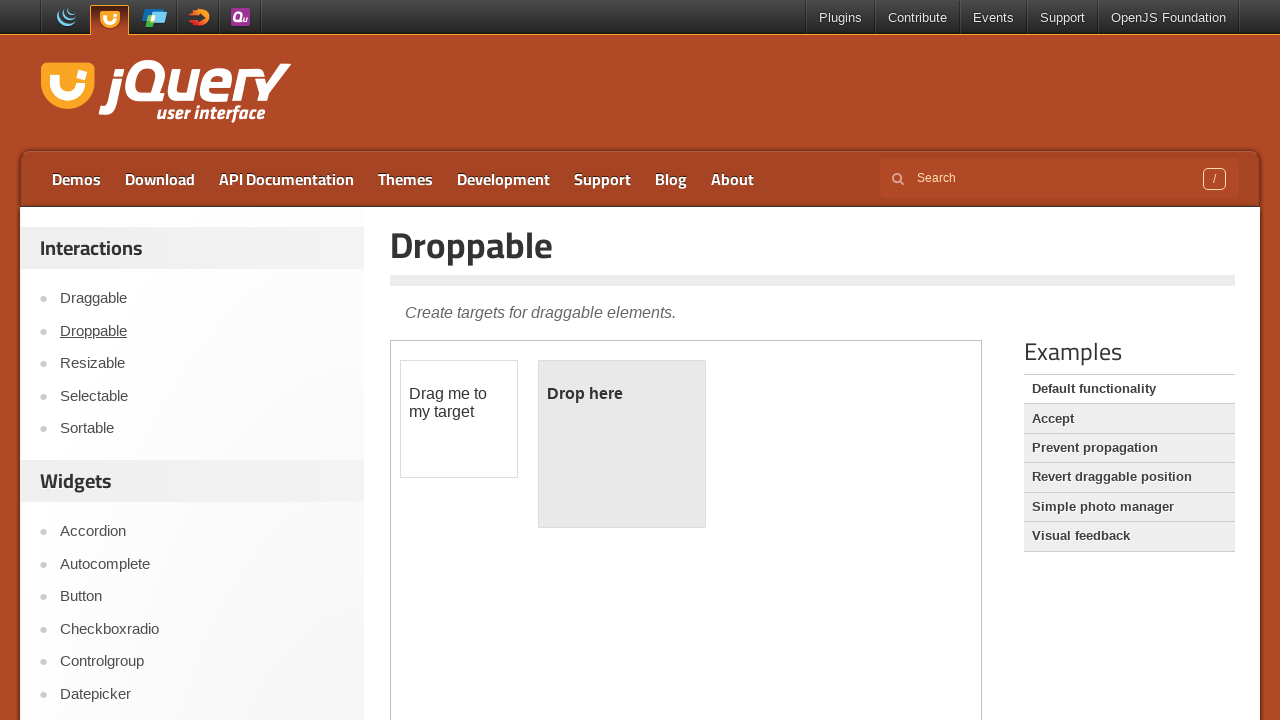

Dragged the source element onto the target drop zone at (622, 444)
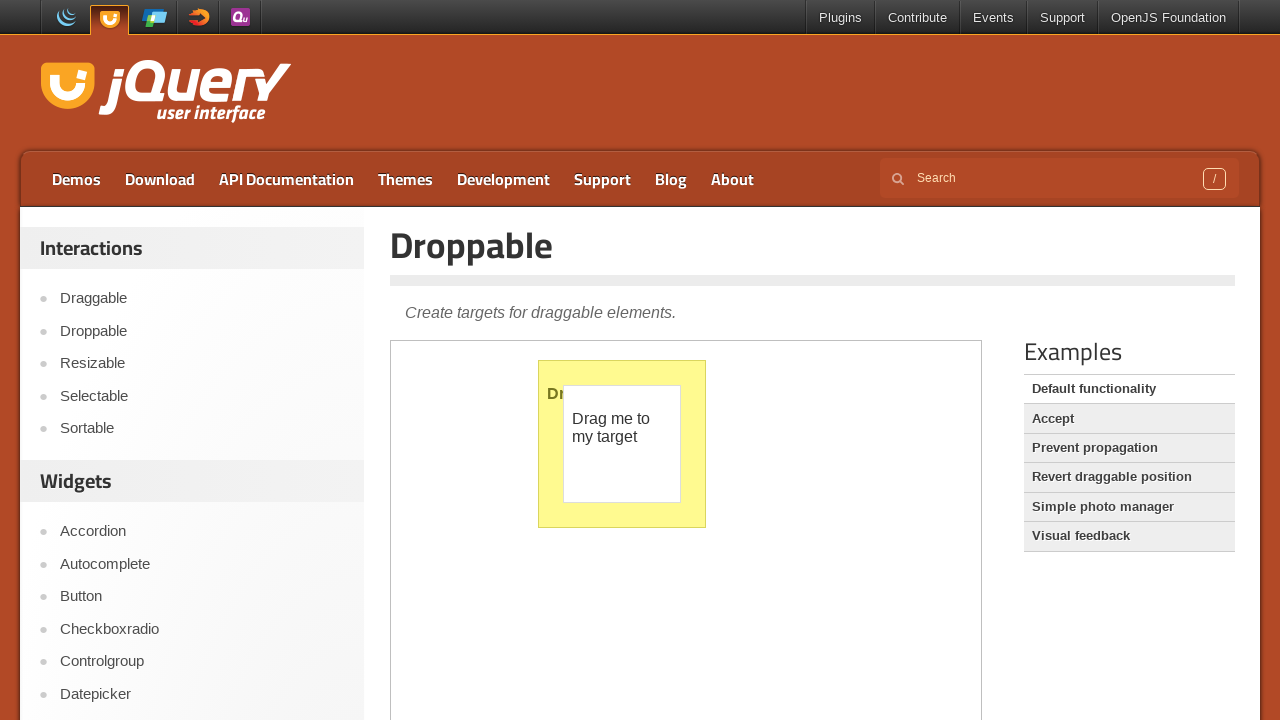

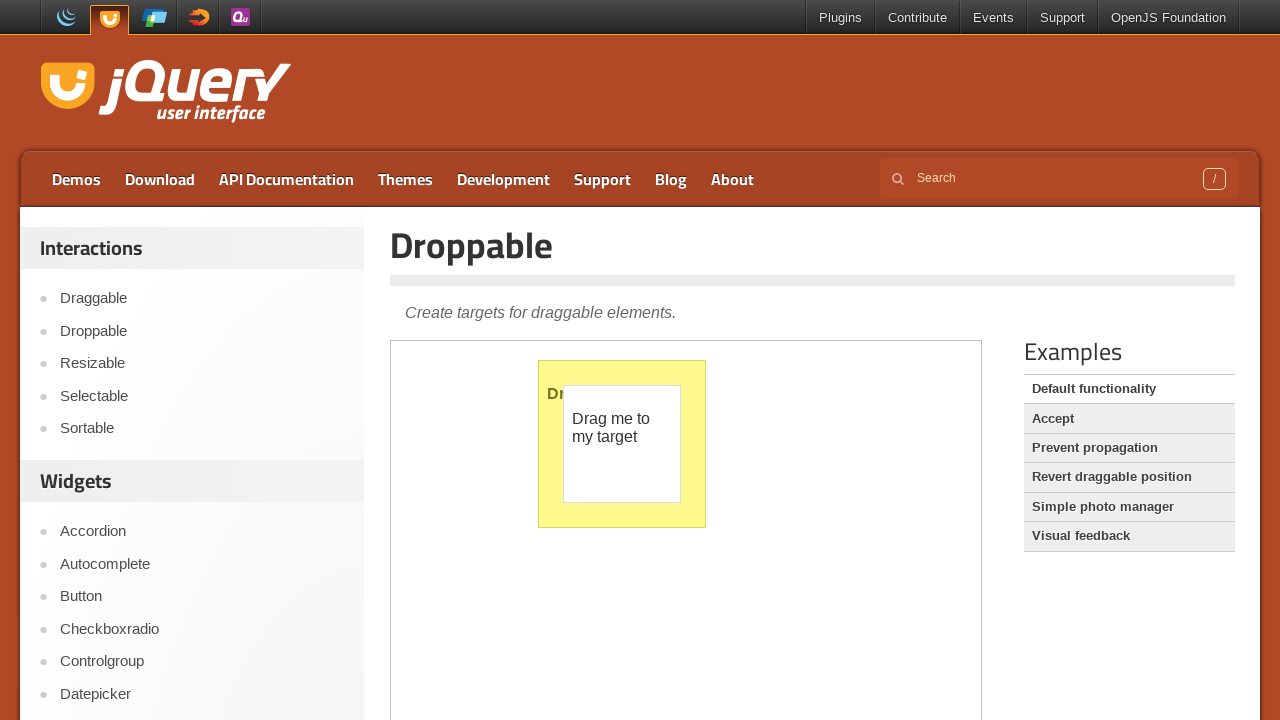